Tests the search and price filter functionality on Bluestone jewelry website by searching for "rings" and filtering results to show items below Rs 10000

Starting URL: https://www.bluestone.com/

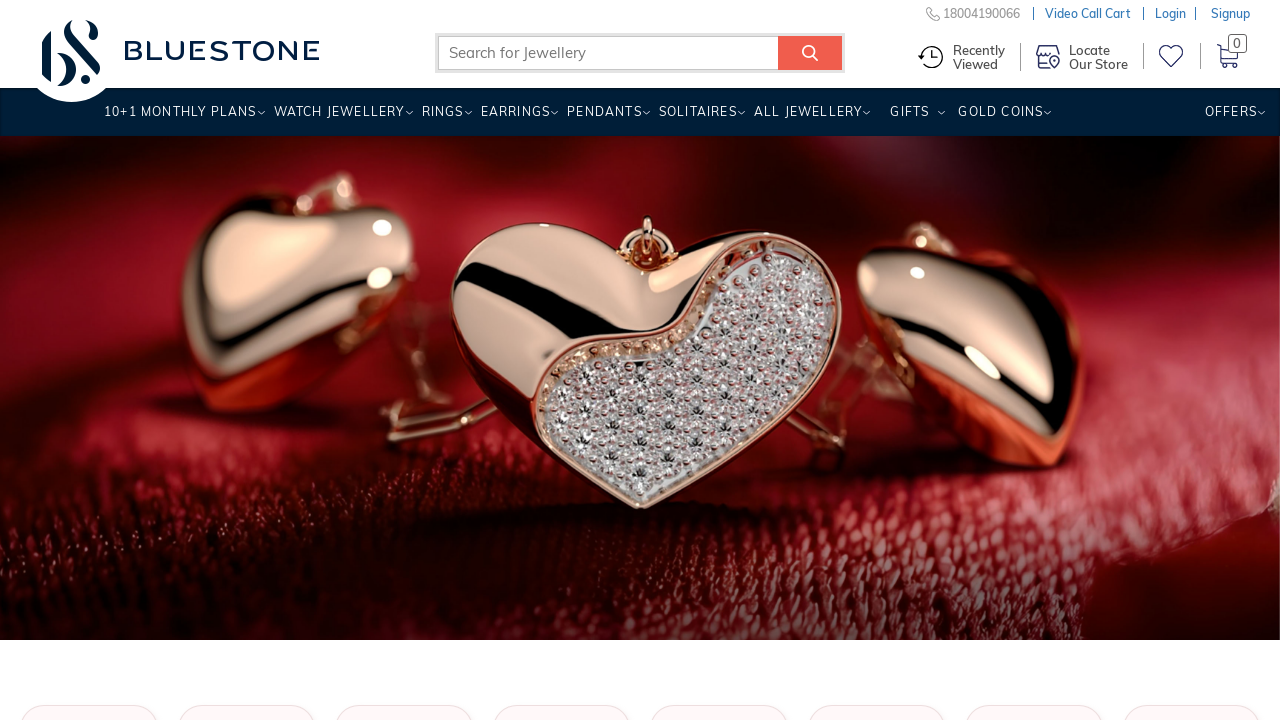

Filled search box with 'rings' on #search_query_top_elastic_search
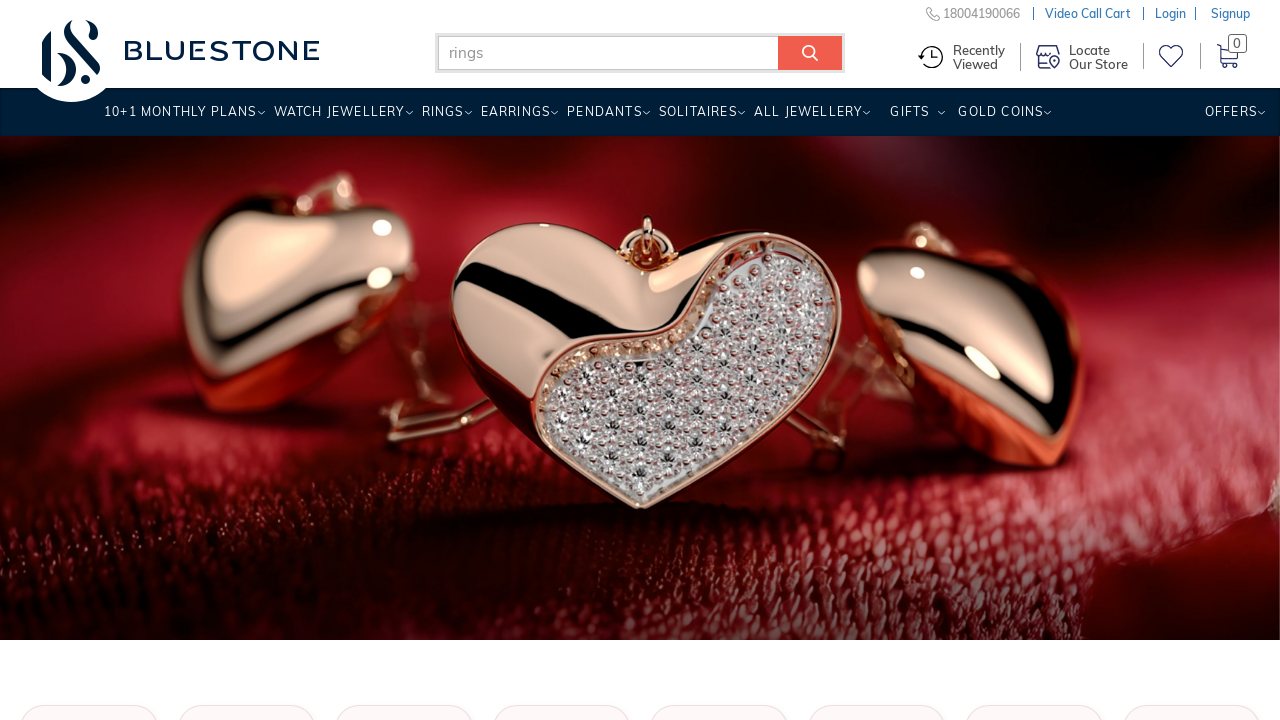

Pressed Enter to search for rings
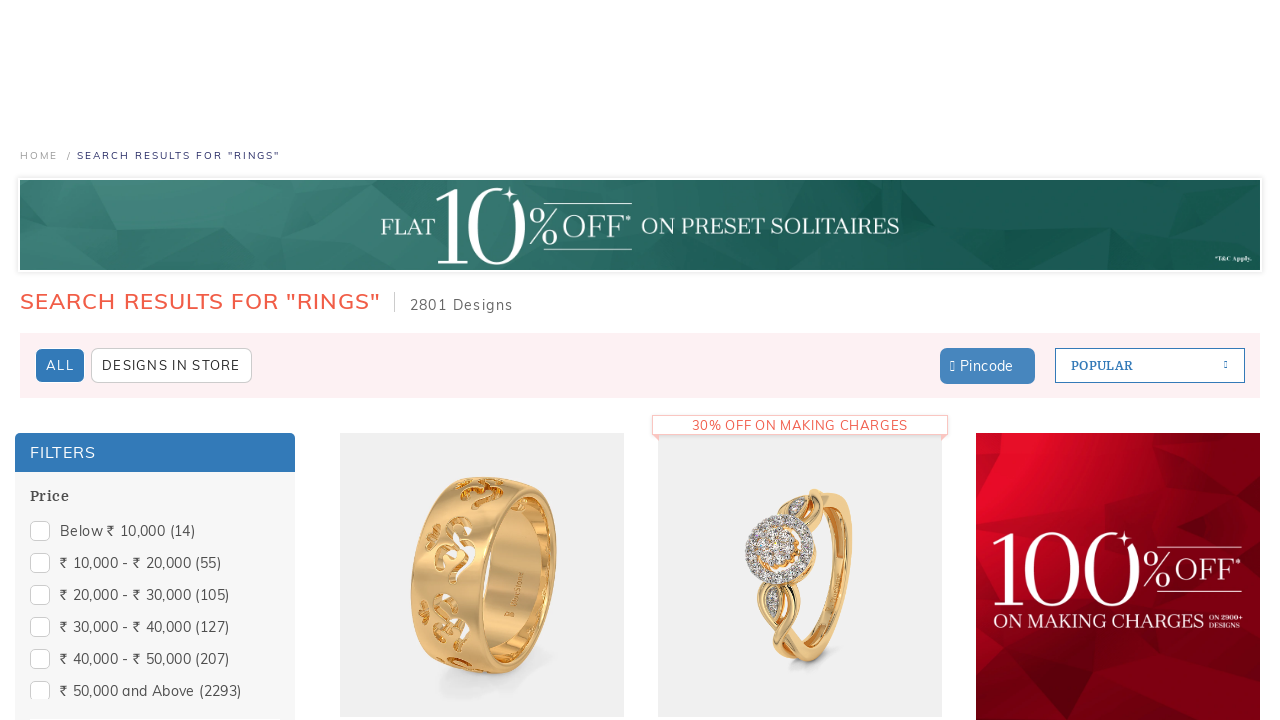

Price filter element loaded
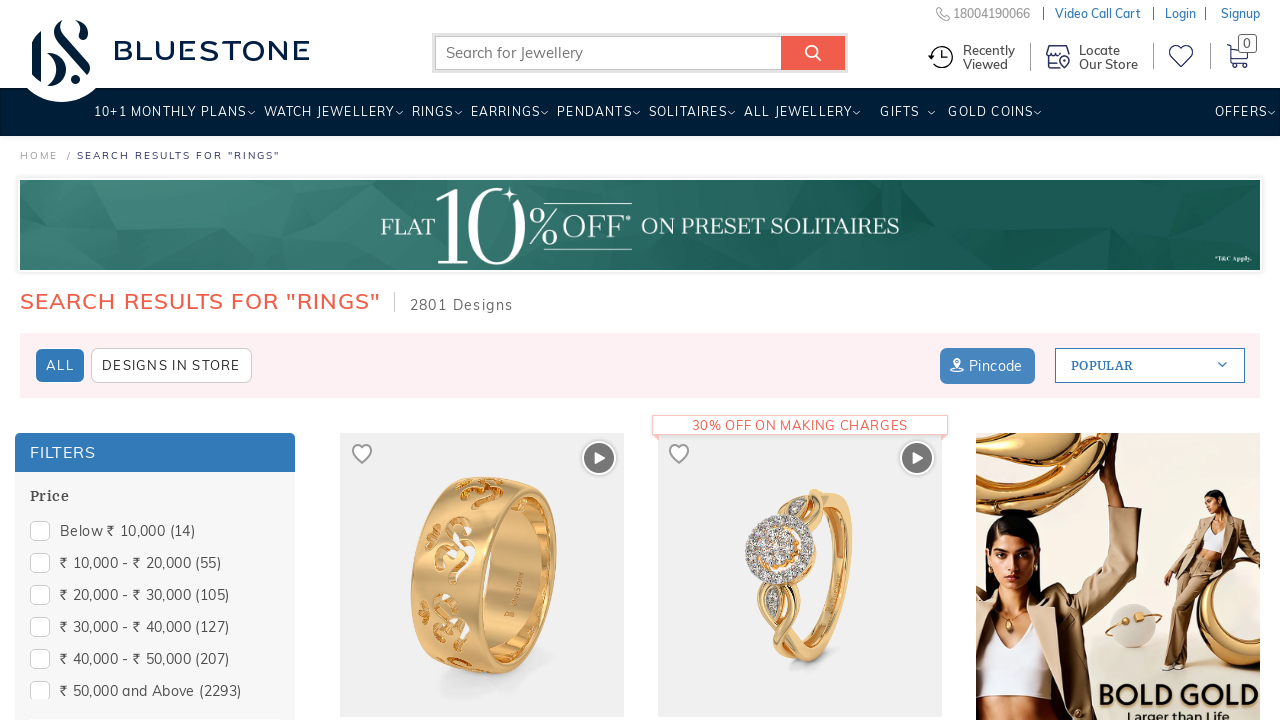

Hovered over Price filter at (49, 496) on xpath=//span[text()='Price']
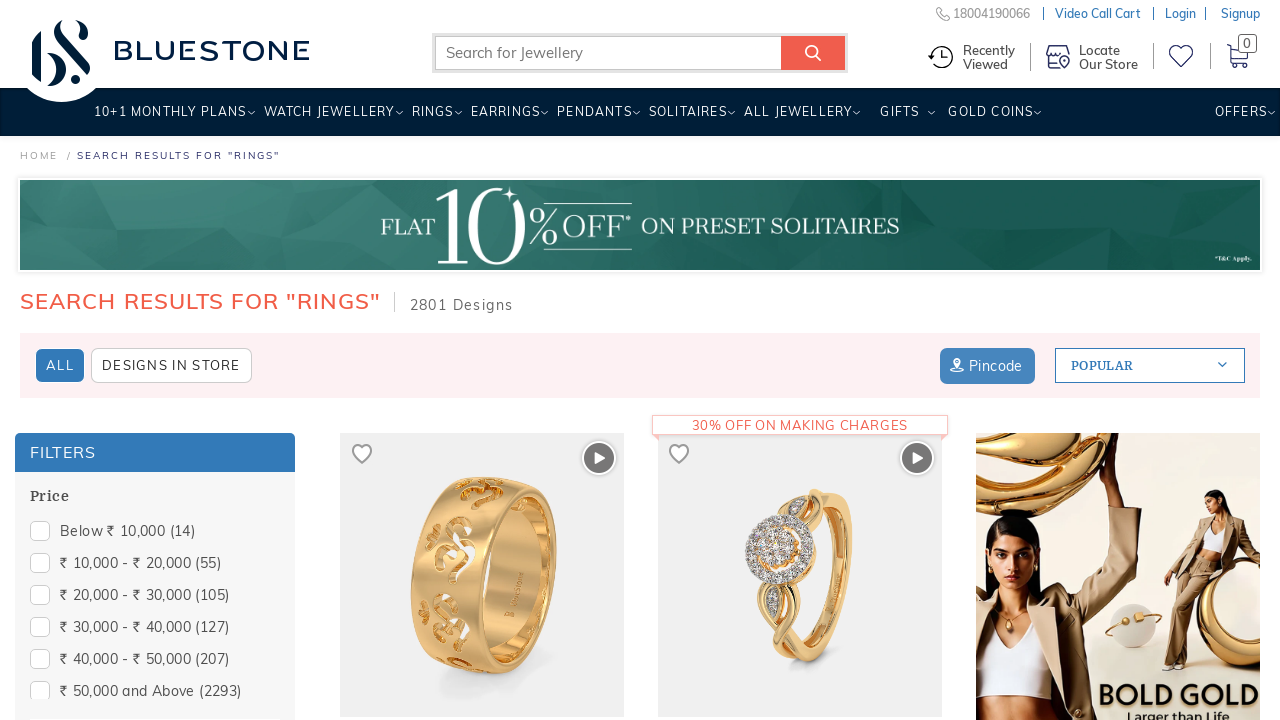

Clicked on 'below rs 10000' price filter option at (155, 532) on xpath=//span[@data-displayname='below rs 10000']
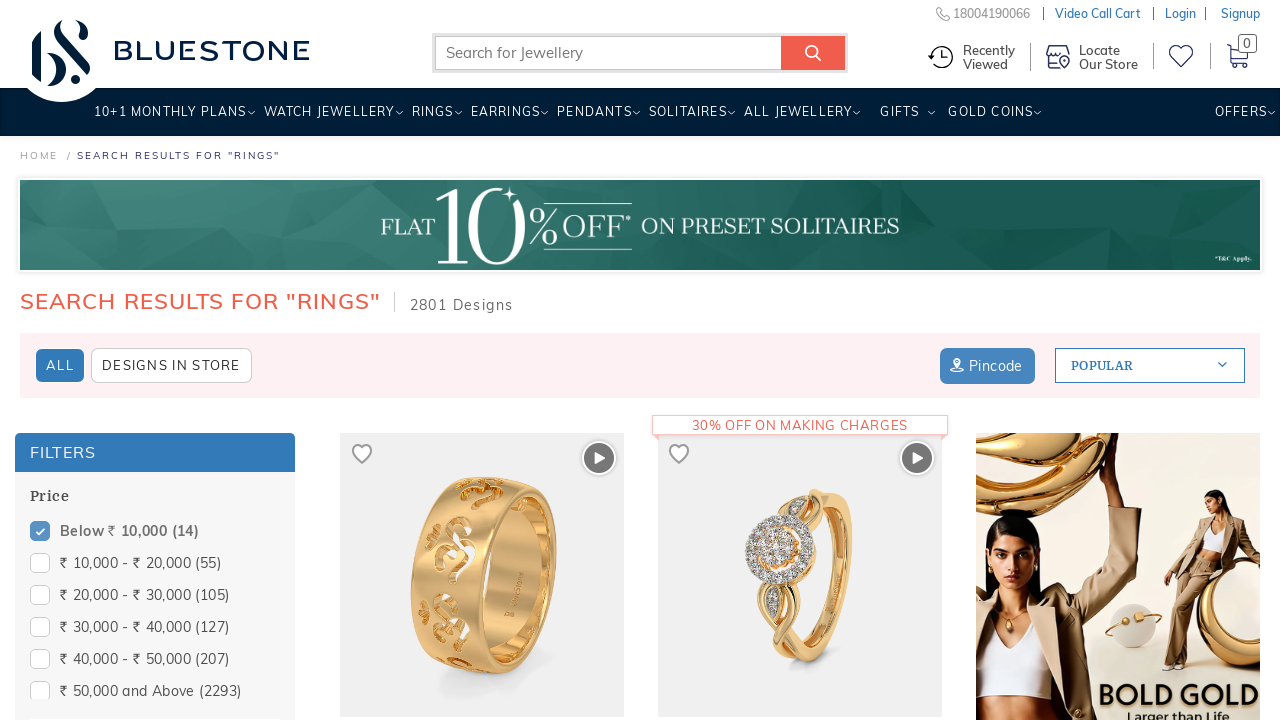

Filtered search results loaded (network idle)
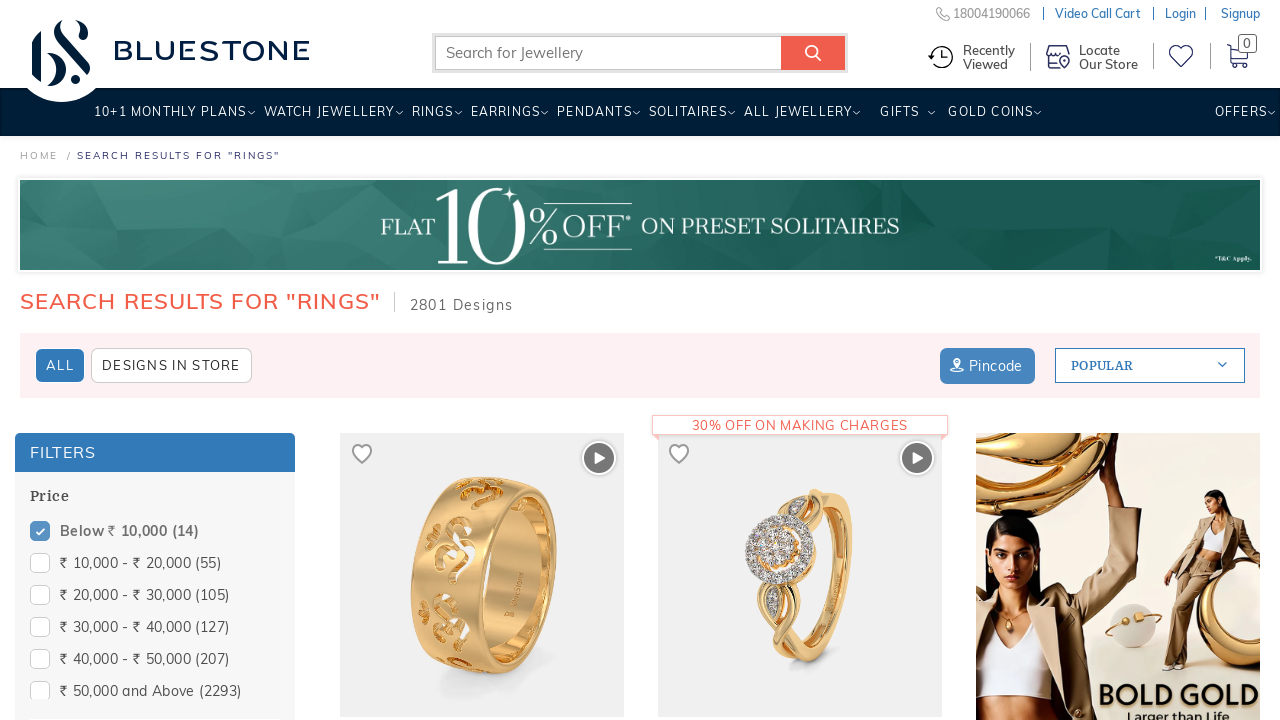

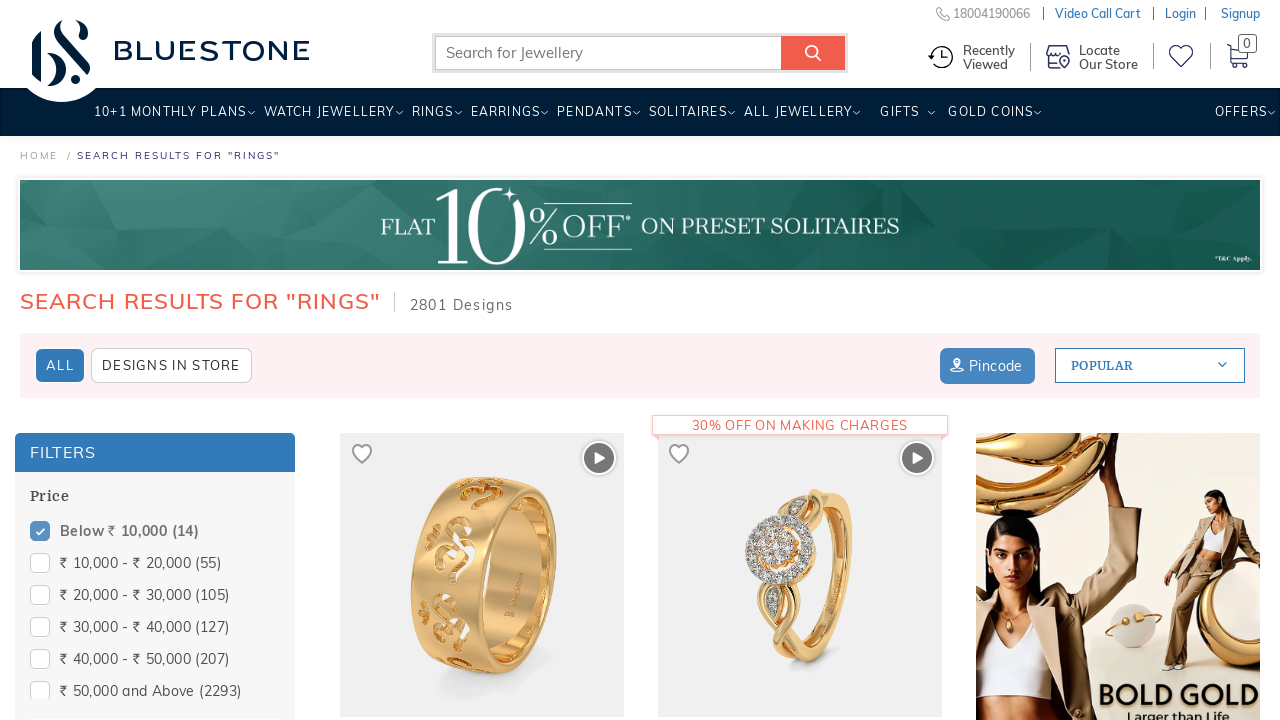